Tests that new todo items are appended to the bottom of the list and counter shows correct count

Starting URL: https://demo.playwright.dev/todomvc

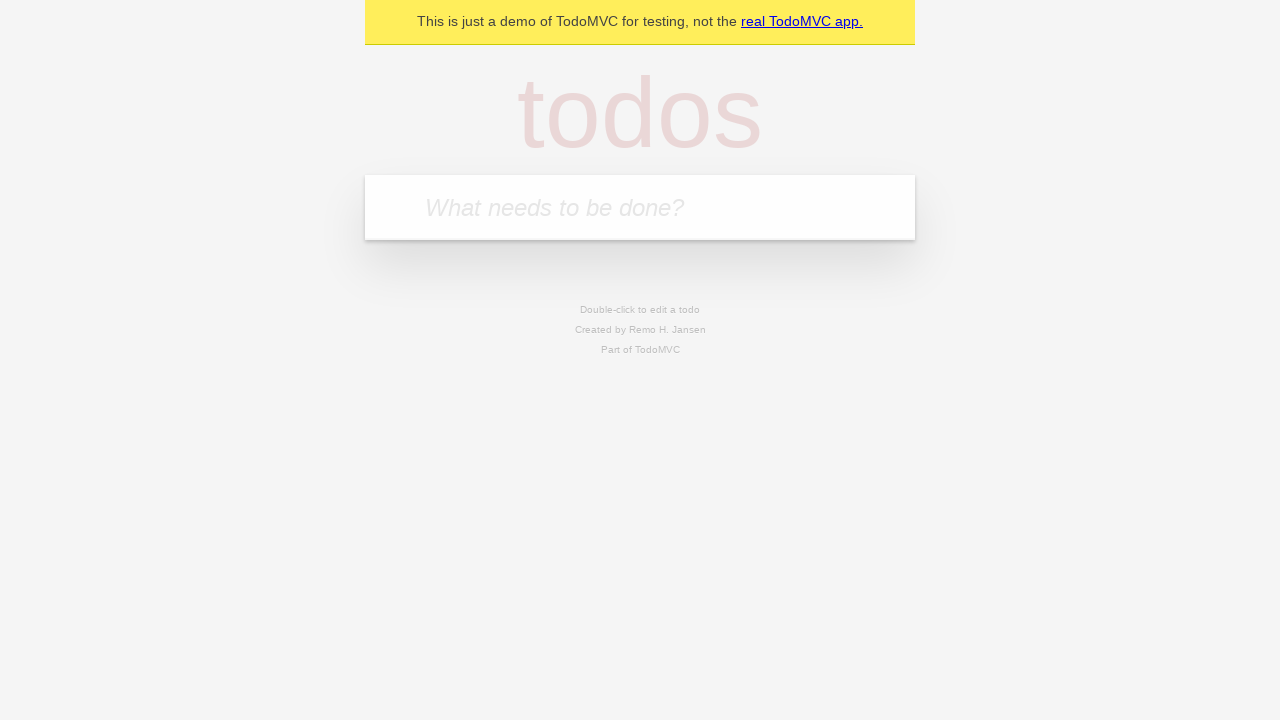

Located the todo input field with placeholder 'What needs to be done?'
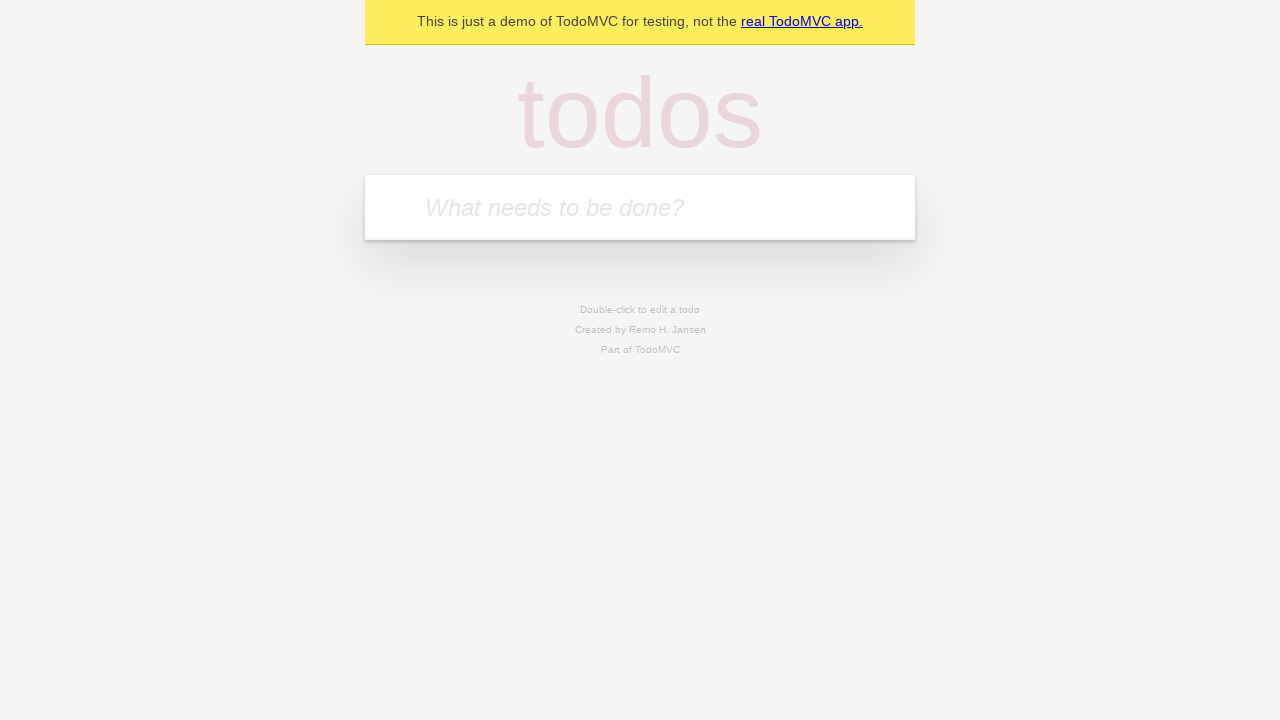

Filled first todo item: 'buy some cheese' on internal:attr=[placeholder="What needs to be done?"i]
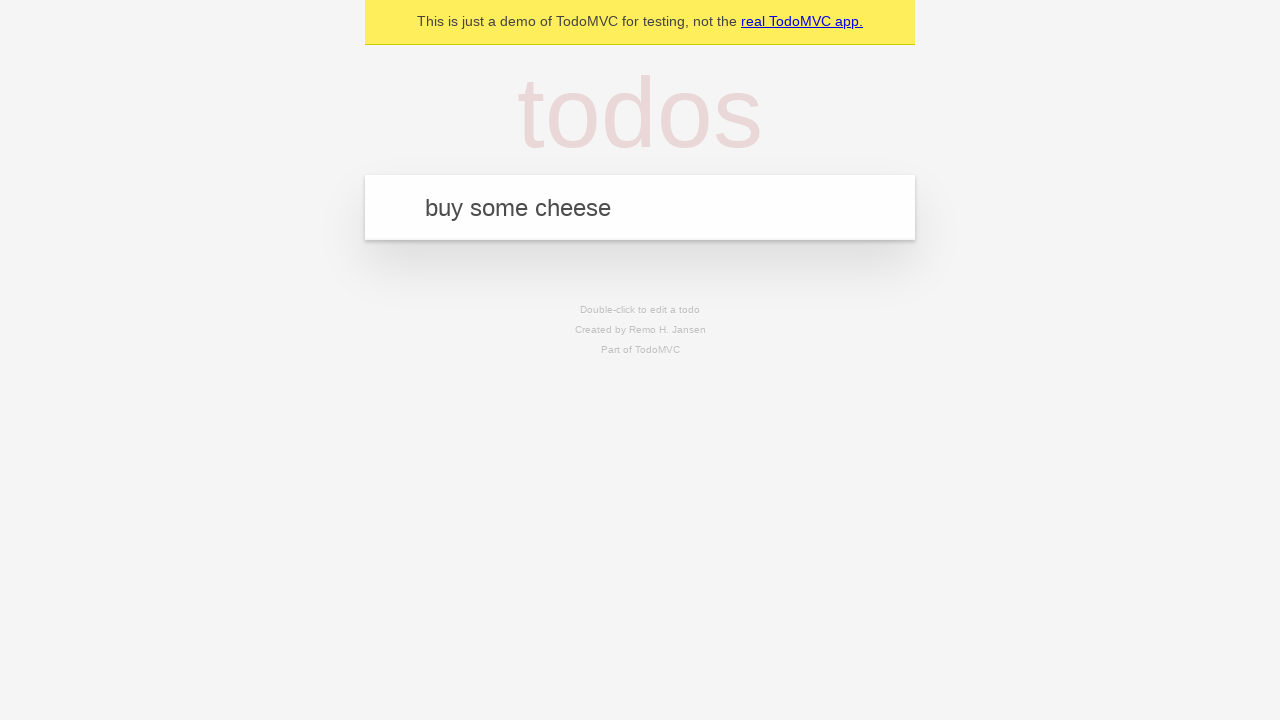

Pressed Enter to add first todo item on internal:attr=[placeholder="What needs to be done?"i]
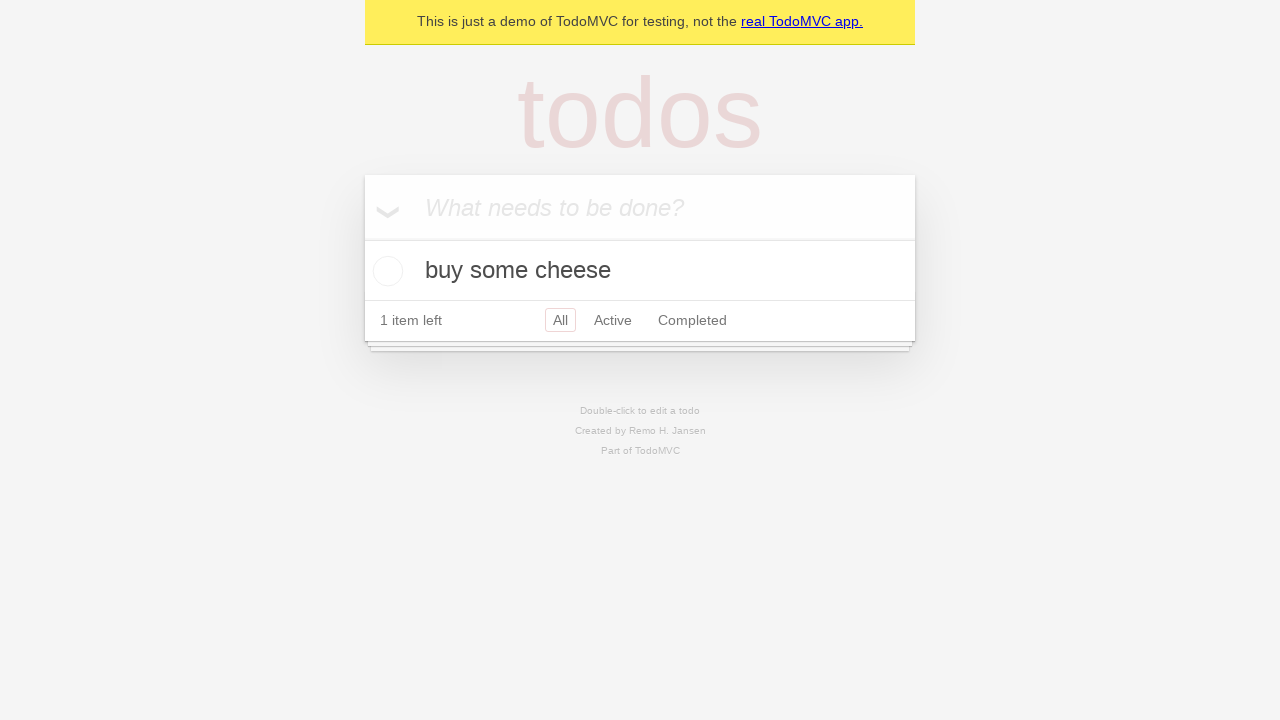

Filled second todo item: 'feed the cat' on internal:attr=[placeholder="What needs to be done?"i]
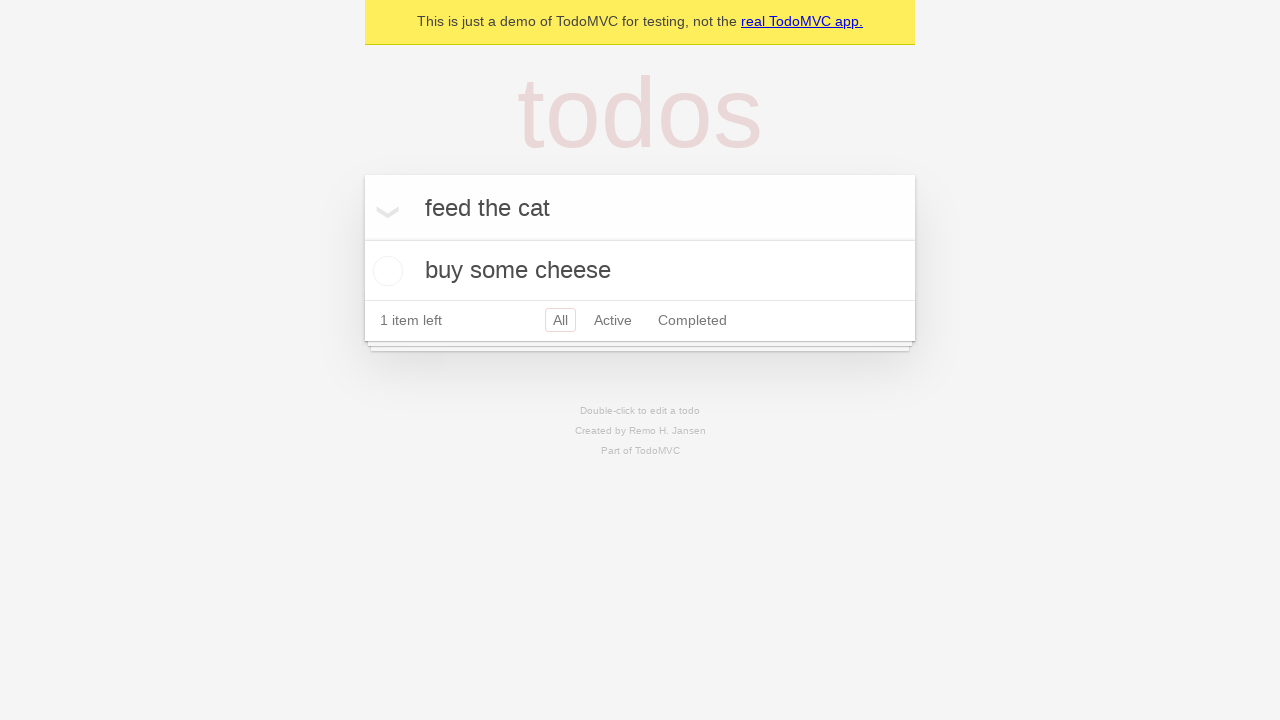

Pressed Enter to add second todo item on internal:attr=[placeholder="What needs to be done?"i]
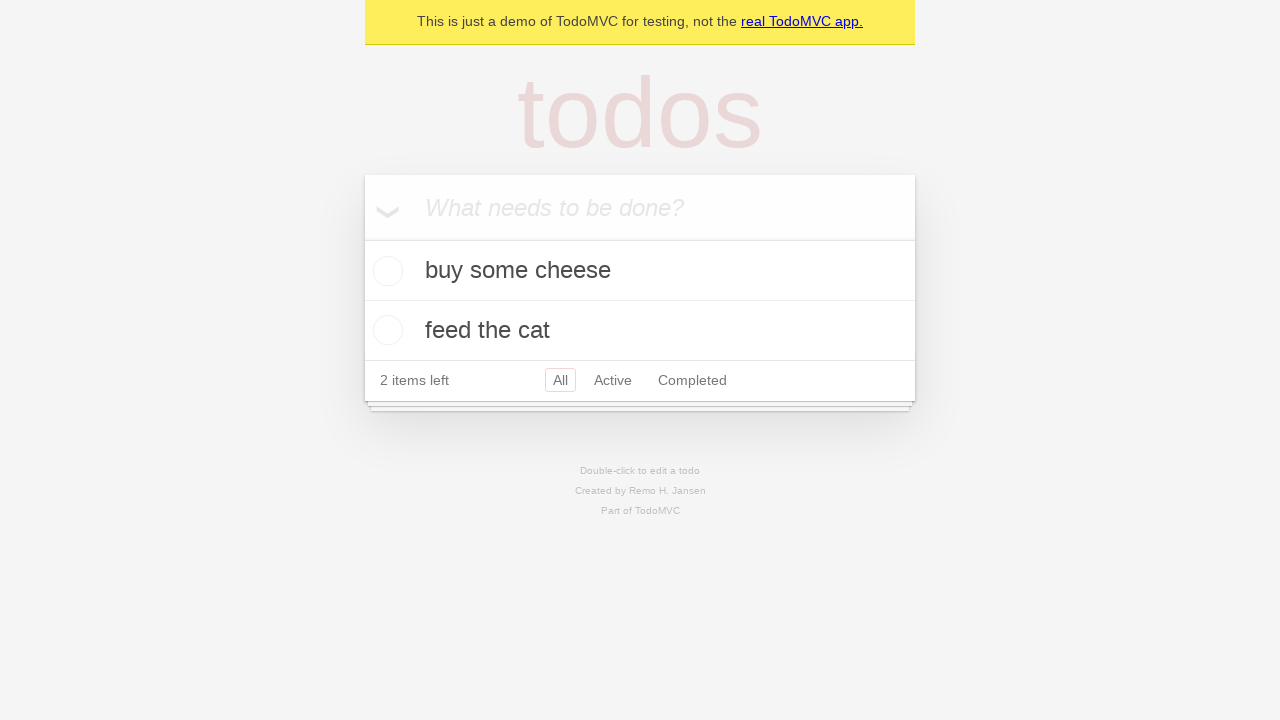

Filled third todo item: 'book a doctors appointment' on internal:attr=[placeholder="What needs to be done?"i]
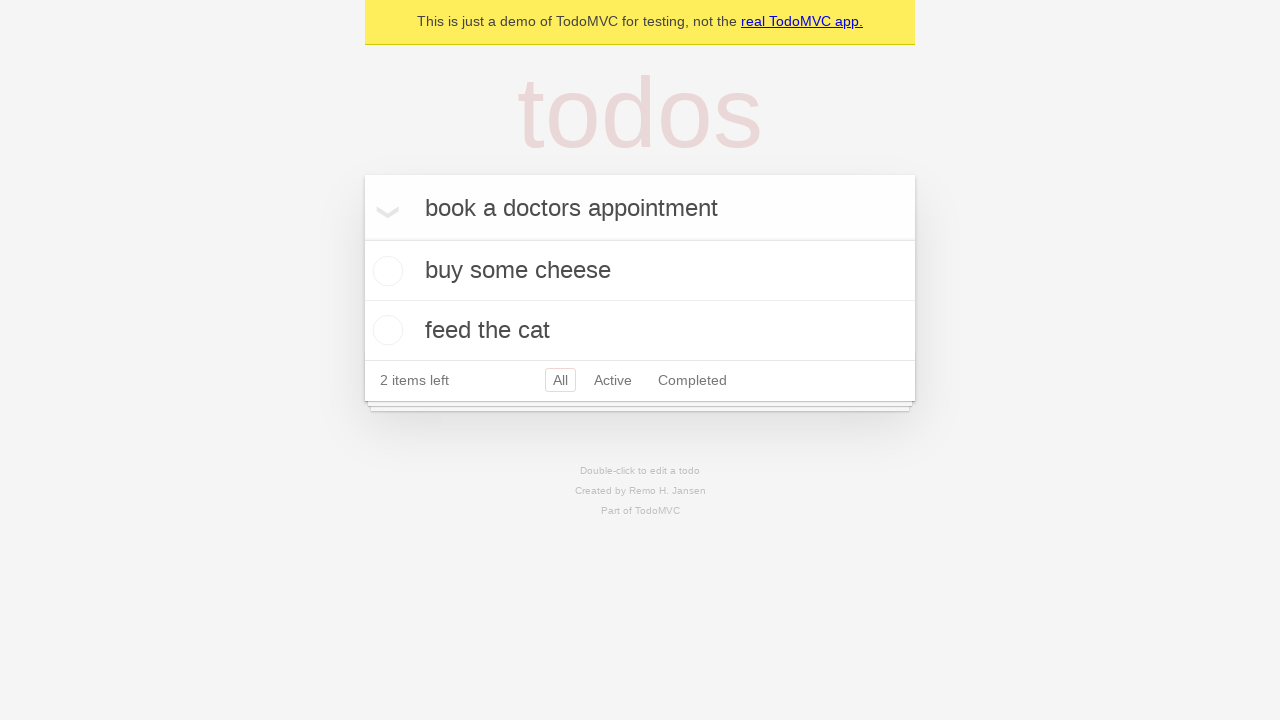

Pressed Enter to add third todo item on internal:attr=[placeholder="What needs to be done?"i]
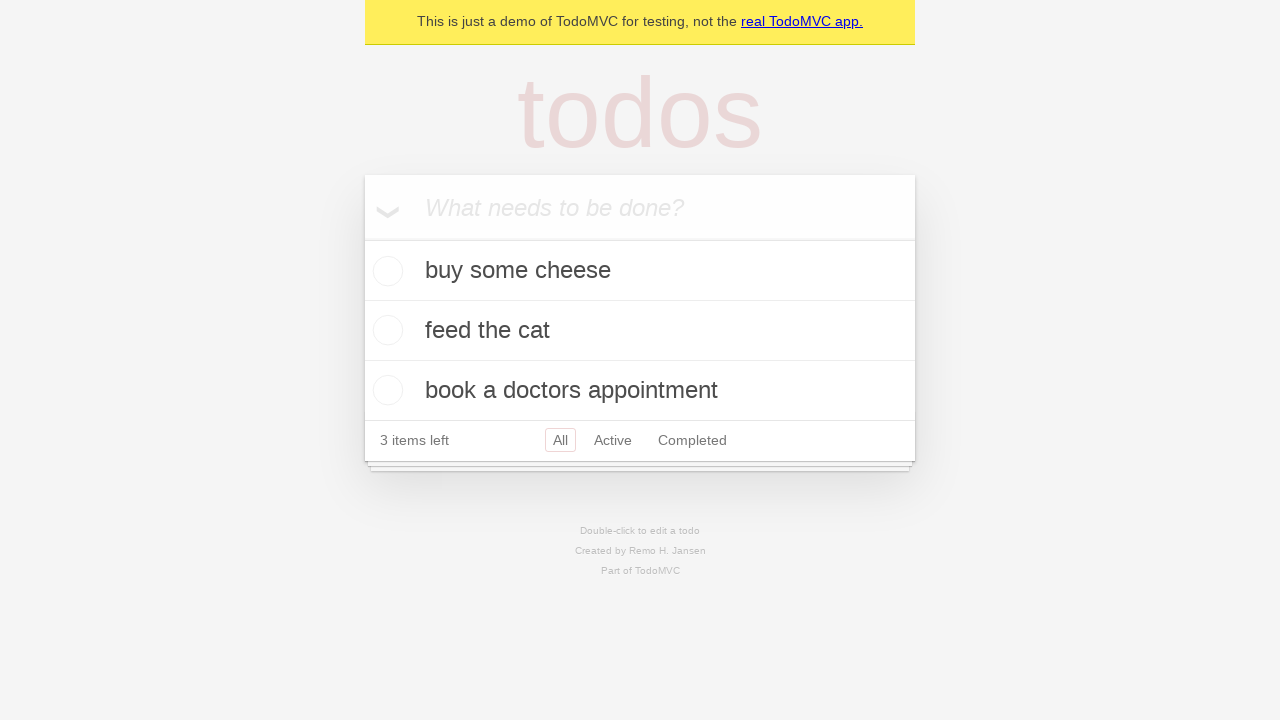

Todo counter element loaded
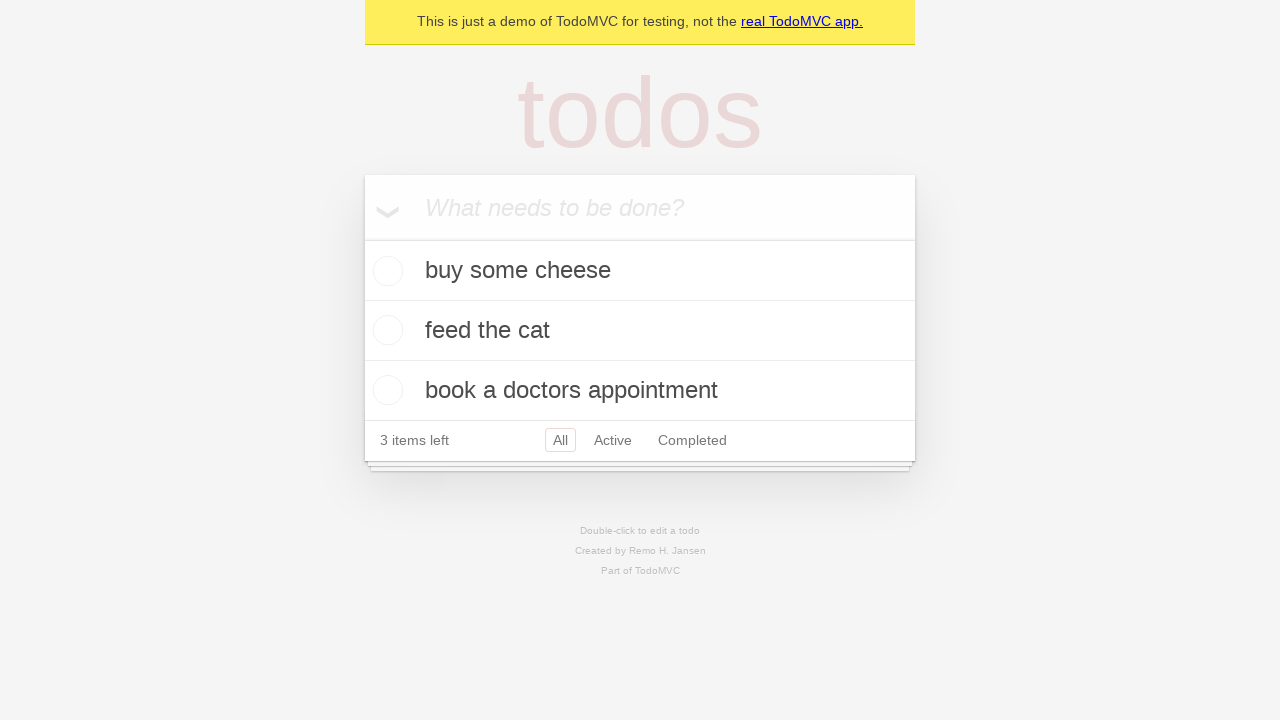

All 3 todo items are present in the list
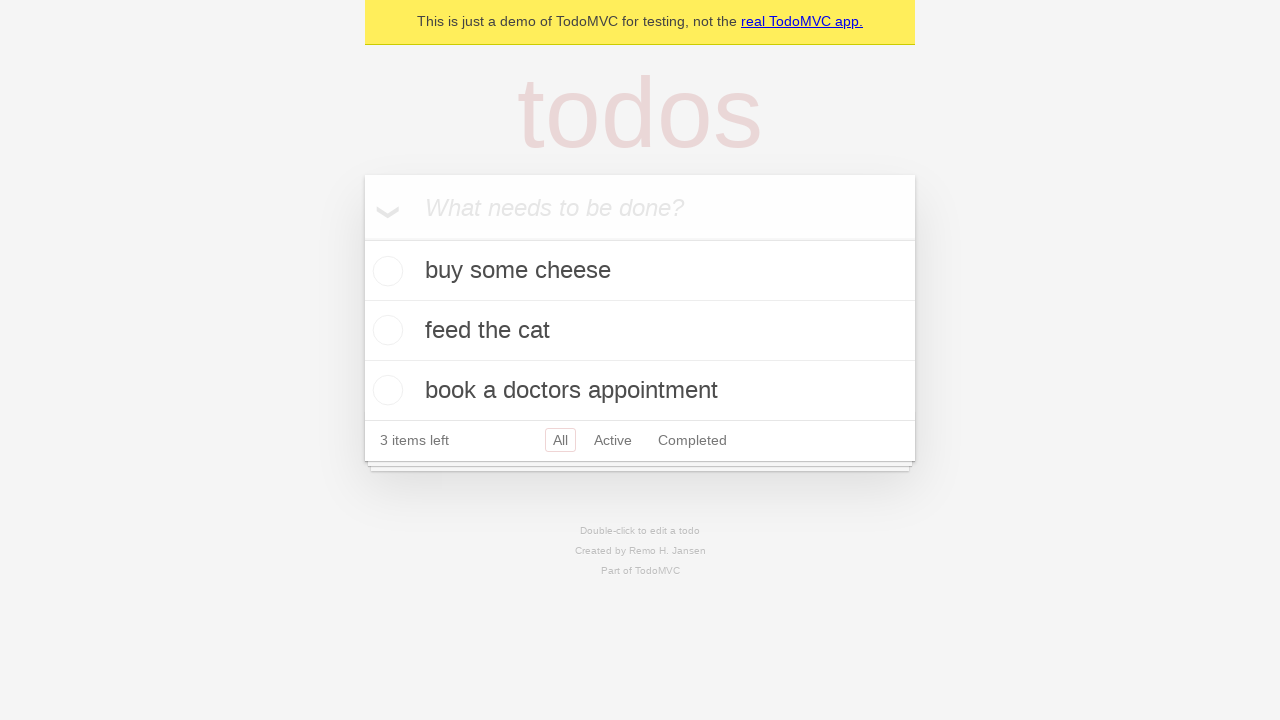

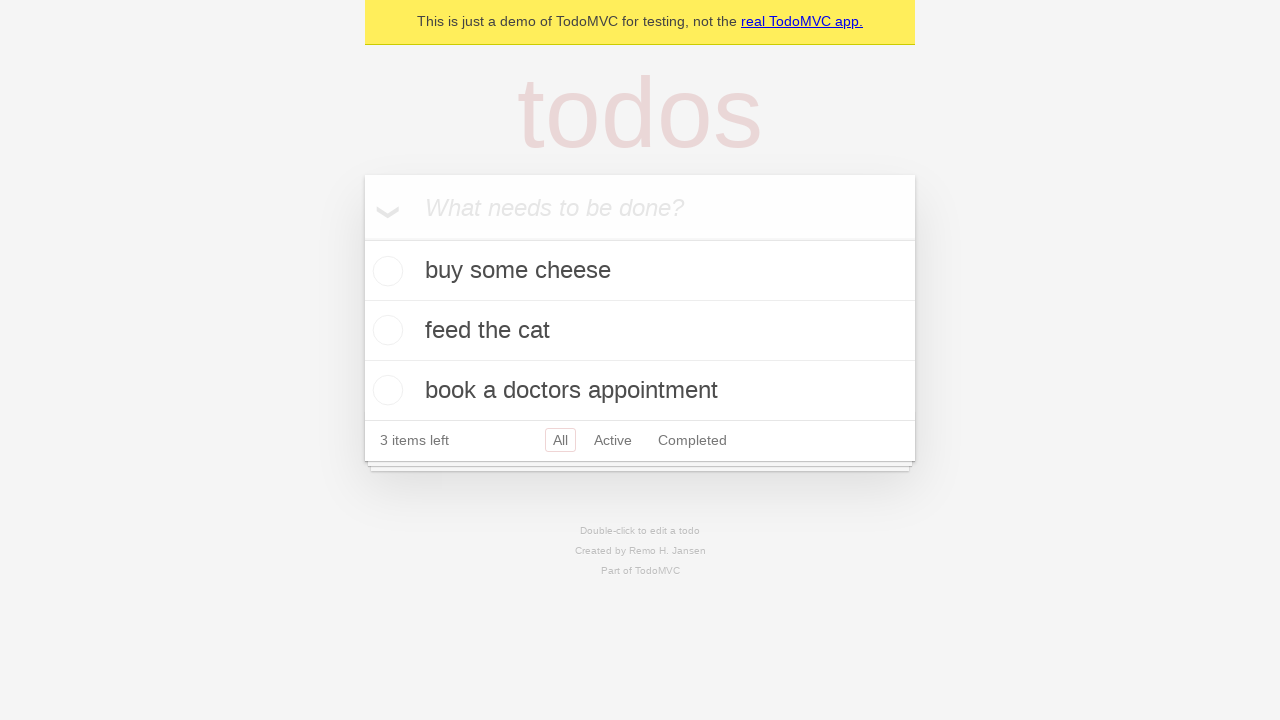